Tests handling of a simple JavaScript alert box by clicking the alert button and accepting the alert dialog

Starting URL: https://www.hyrtutorials.com/p/alertsdemo.html

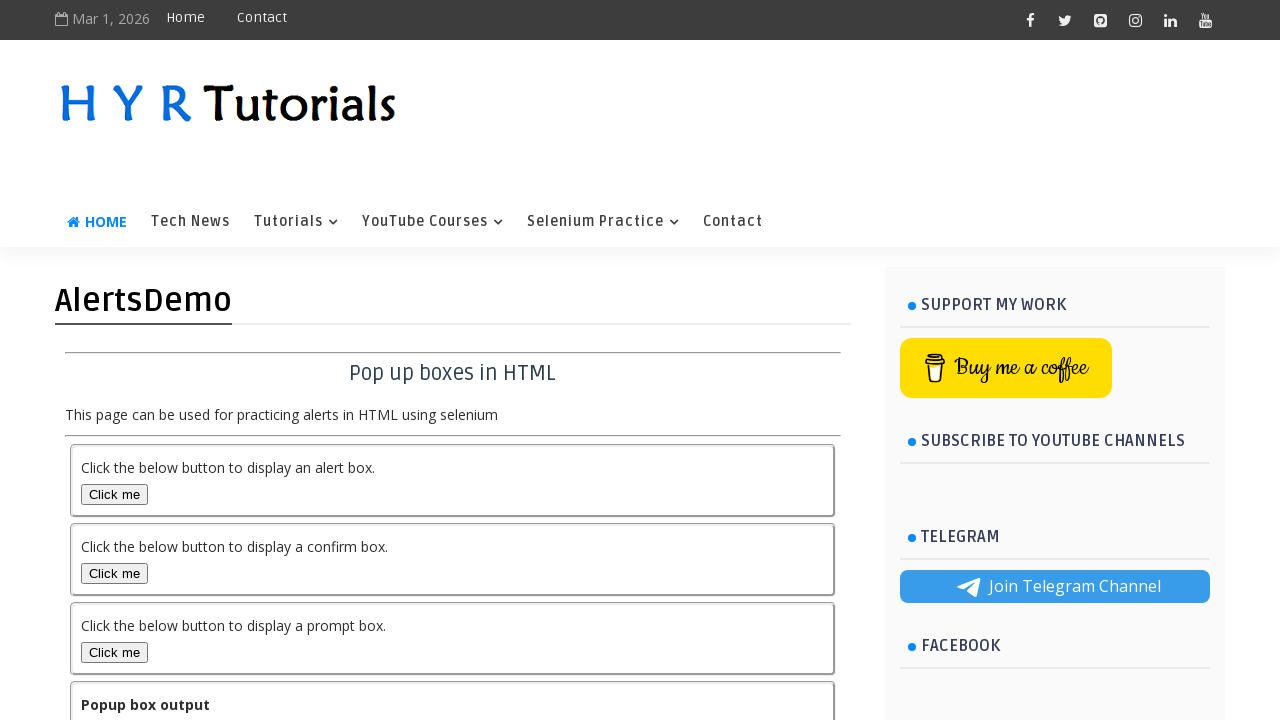

Clicked the Alert Box button to trigger JavaScript alert at (114, 494) on #alertBox
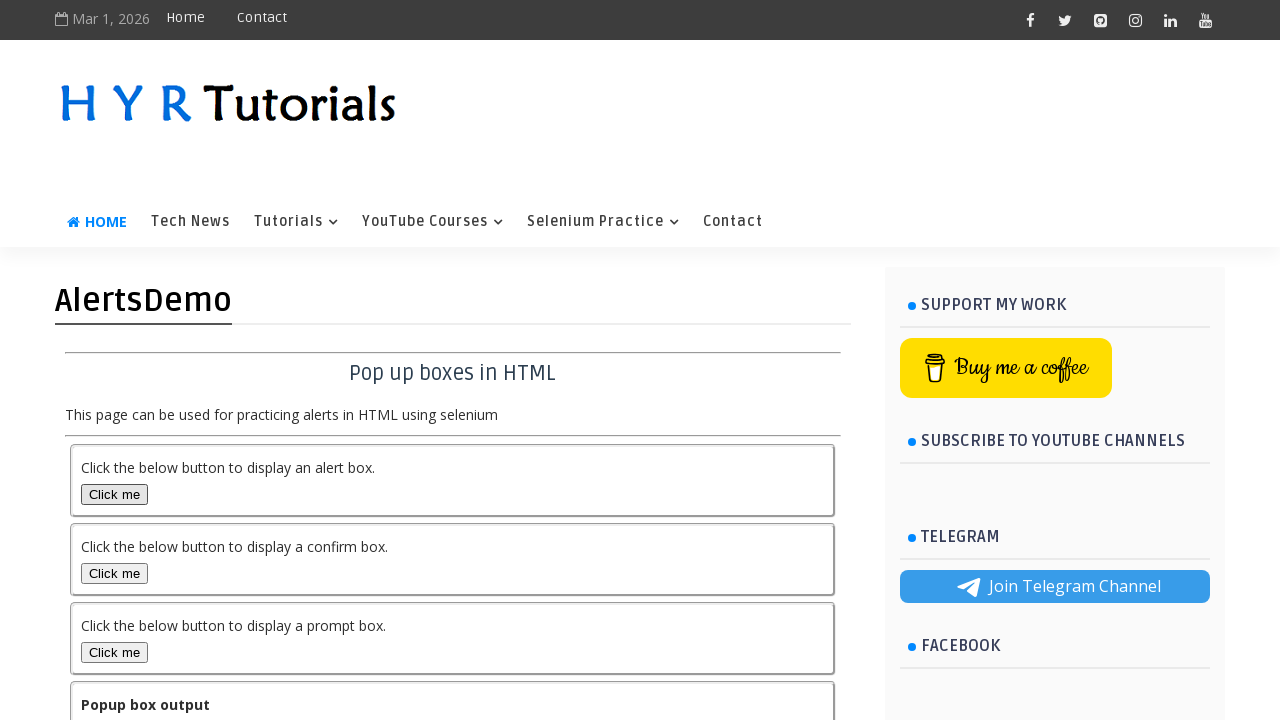

Set up dialog handler to accept alerts
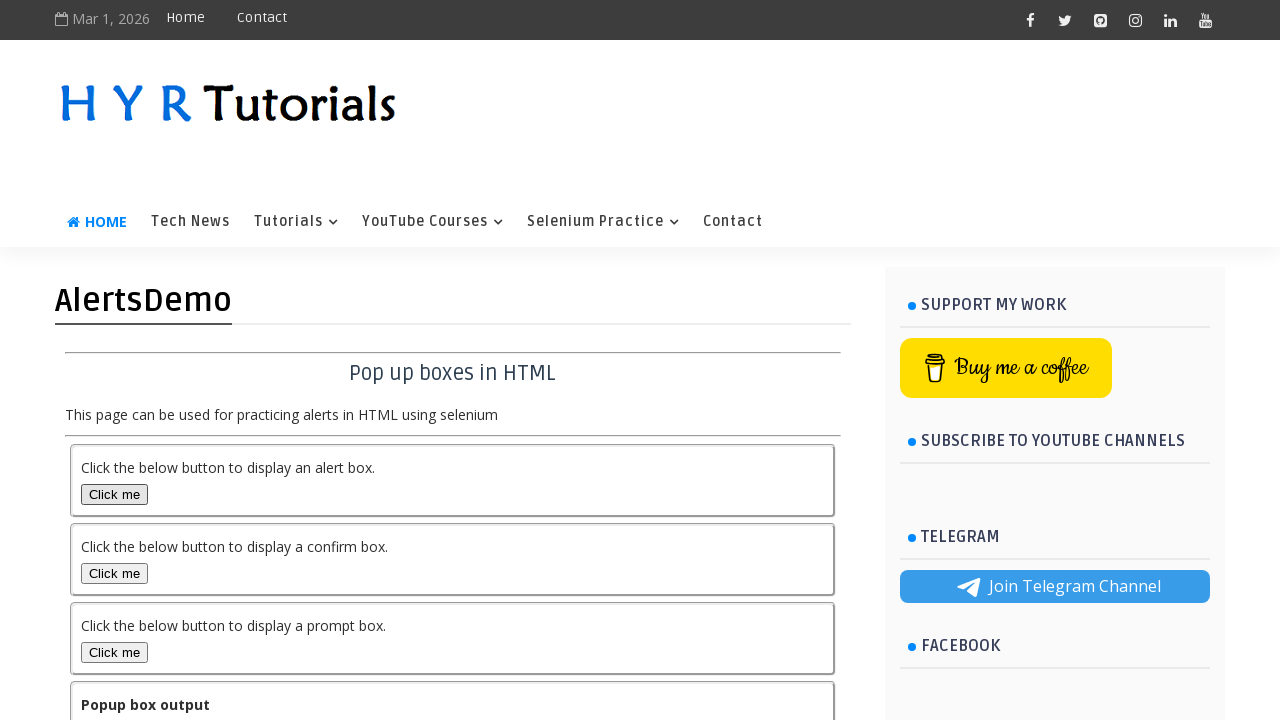

Clicked the Alert Box button again at (114, 494) on #alertBox
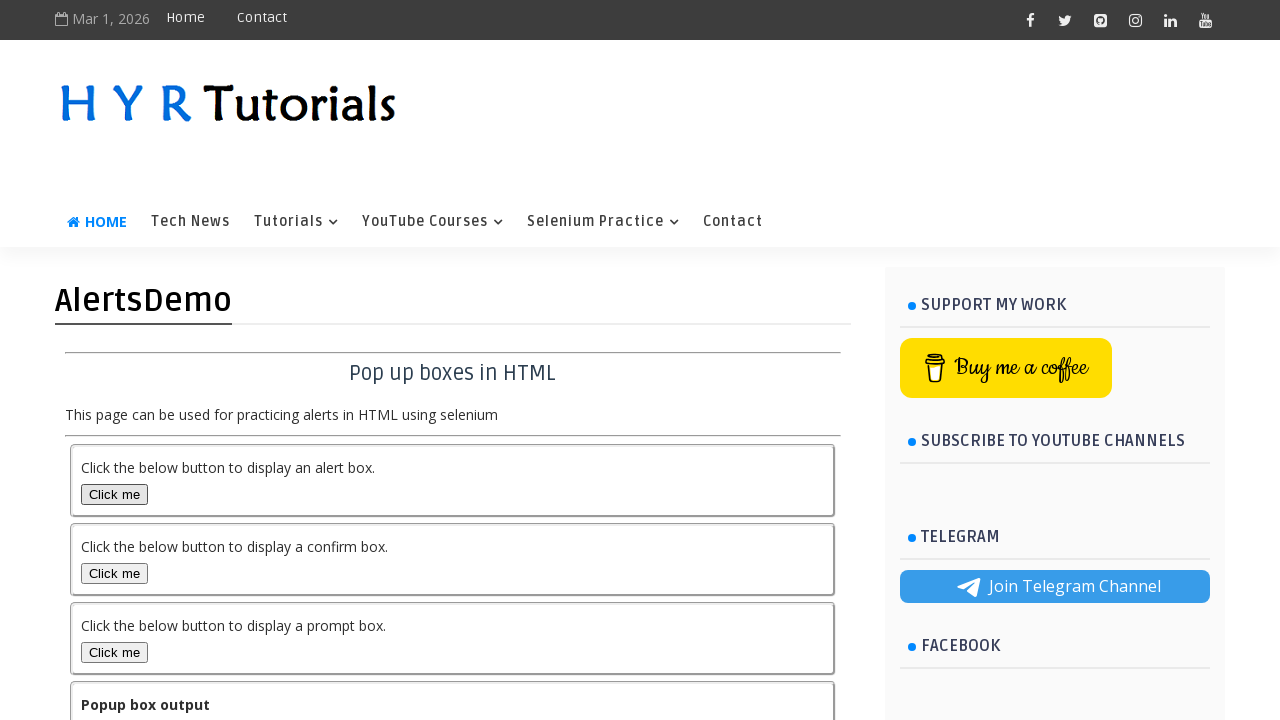

Waited 500ms for alert to appear and be accepted
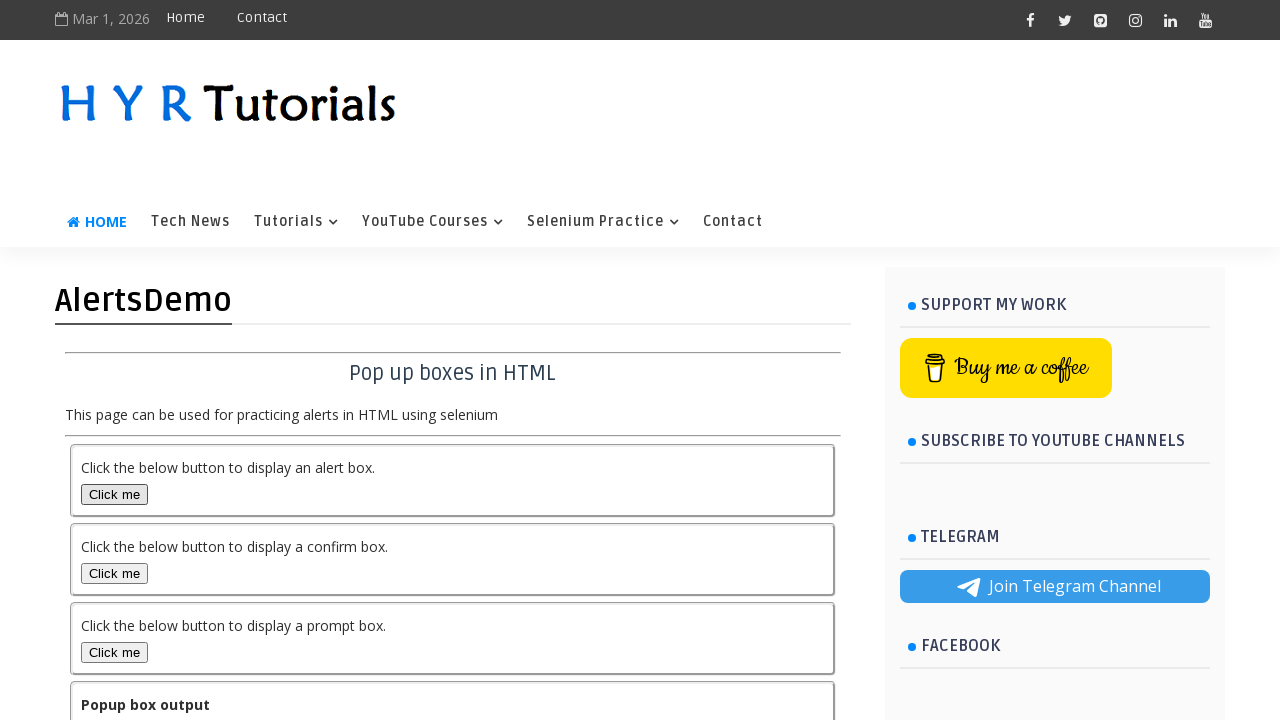

Verified output element is present on the page
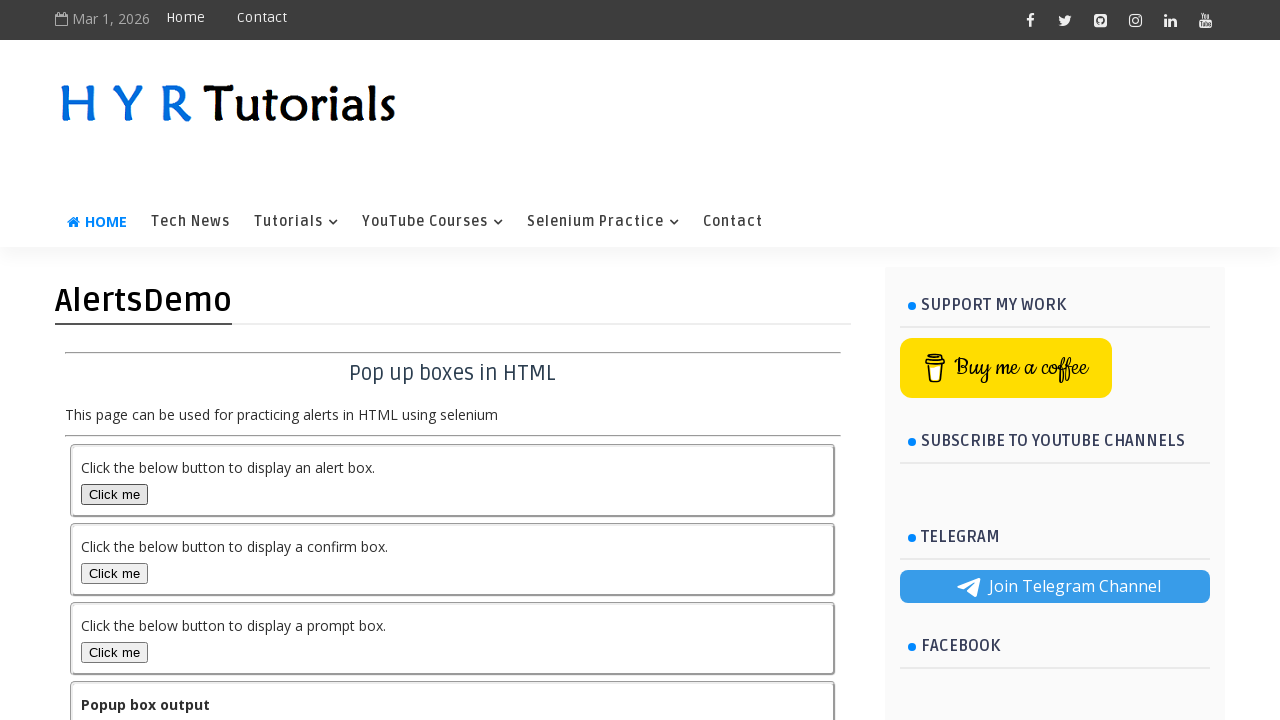

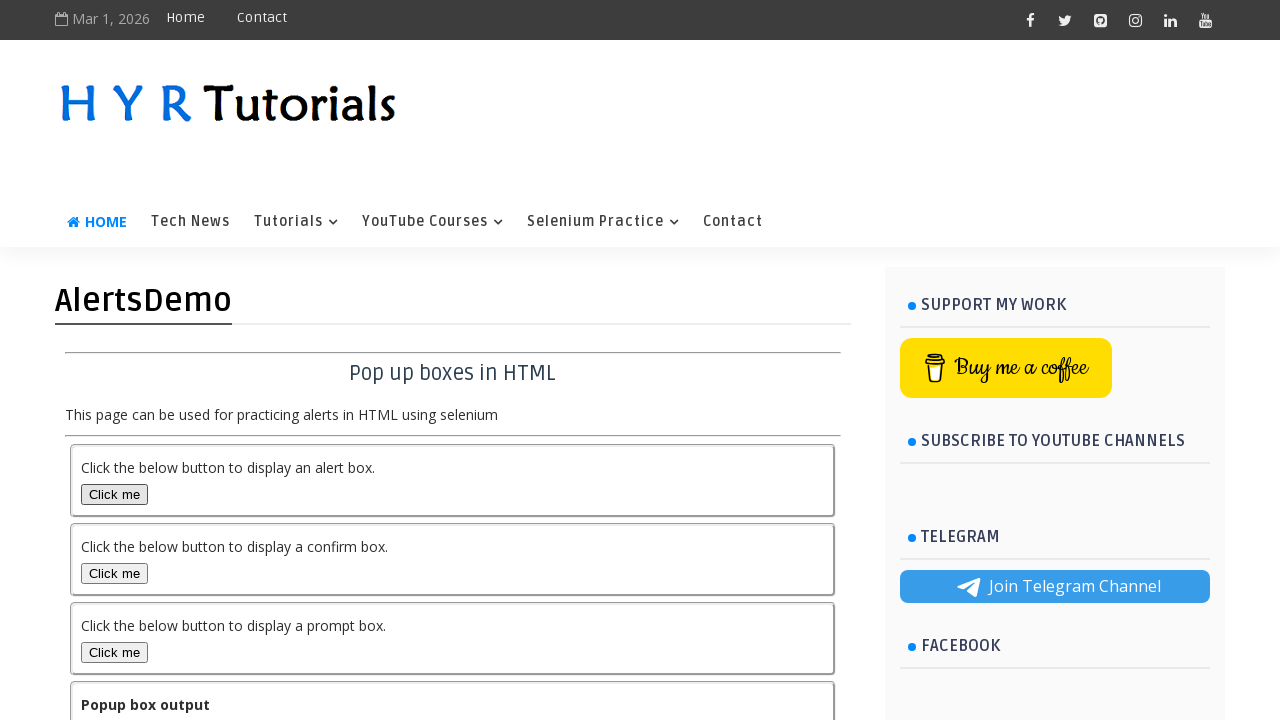